Tests keyboard key press functionality by sending space and left arrow keys to elements and verifying the displayed result text

Starting URL: http://the-internet.herokuapp.com/key_presses

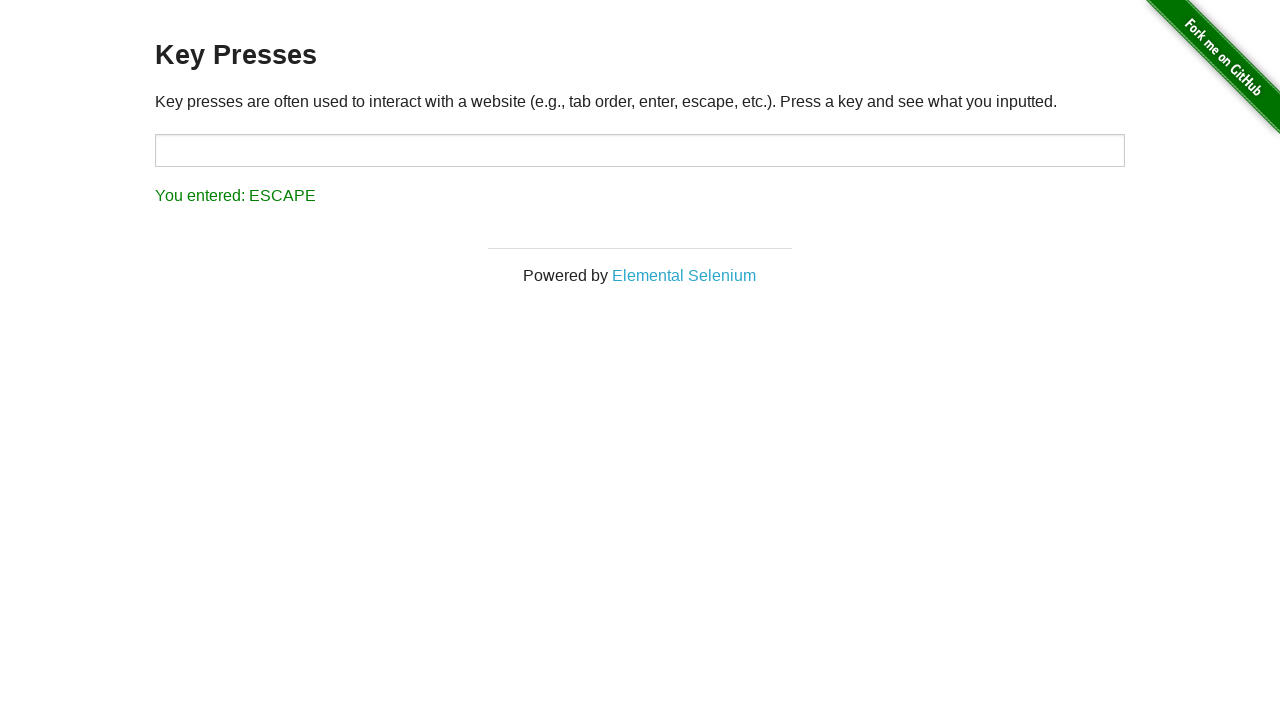

Pressed Space key on target element on #target
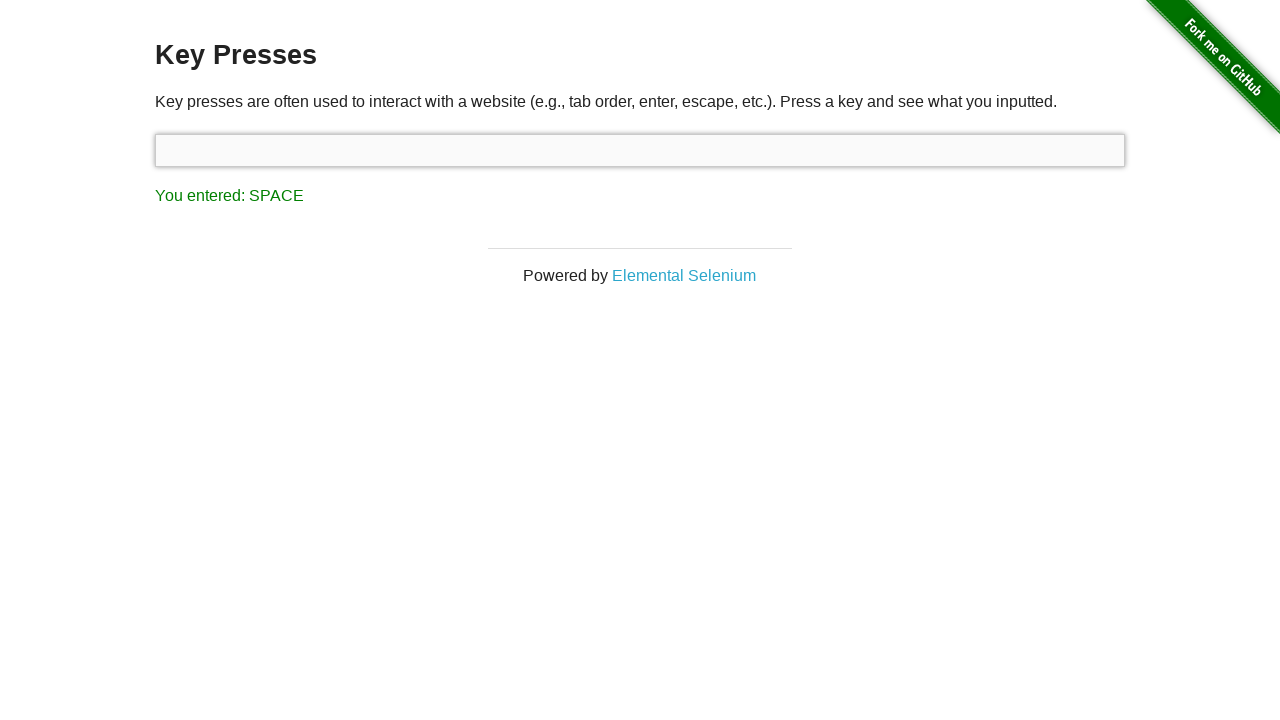

Result element loaded after space key press
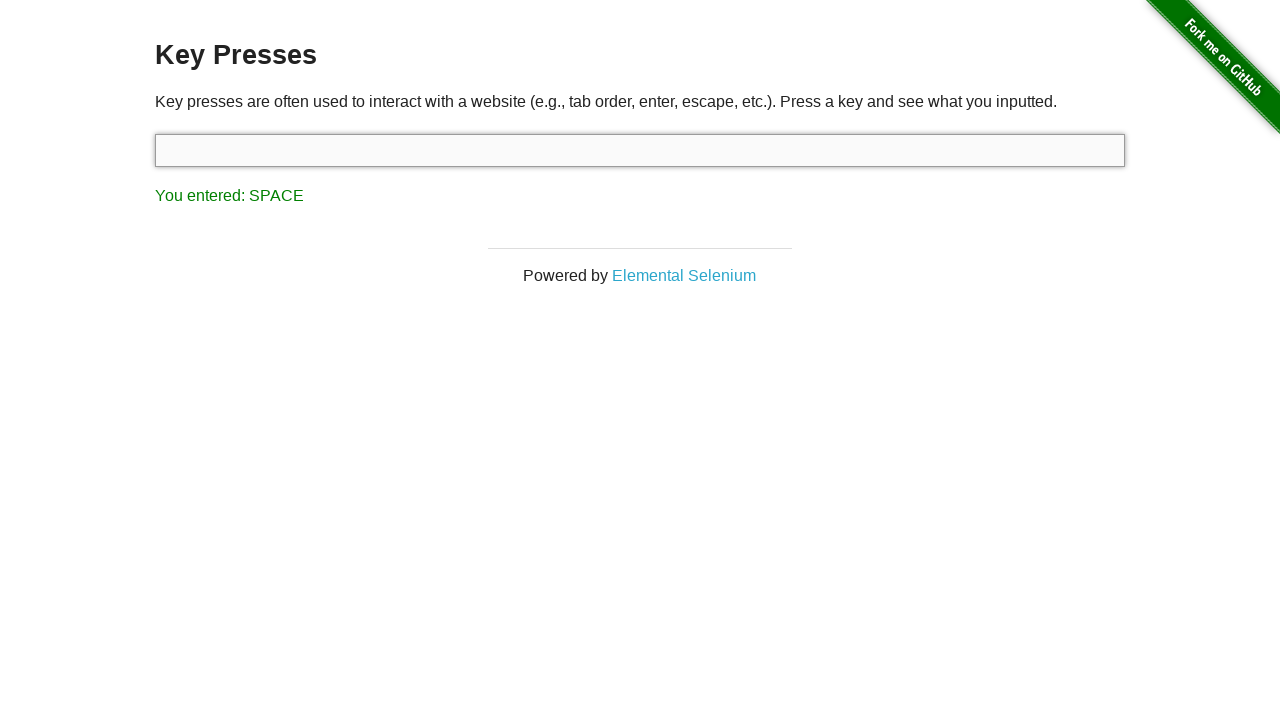

Retrieved result text content
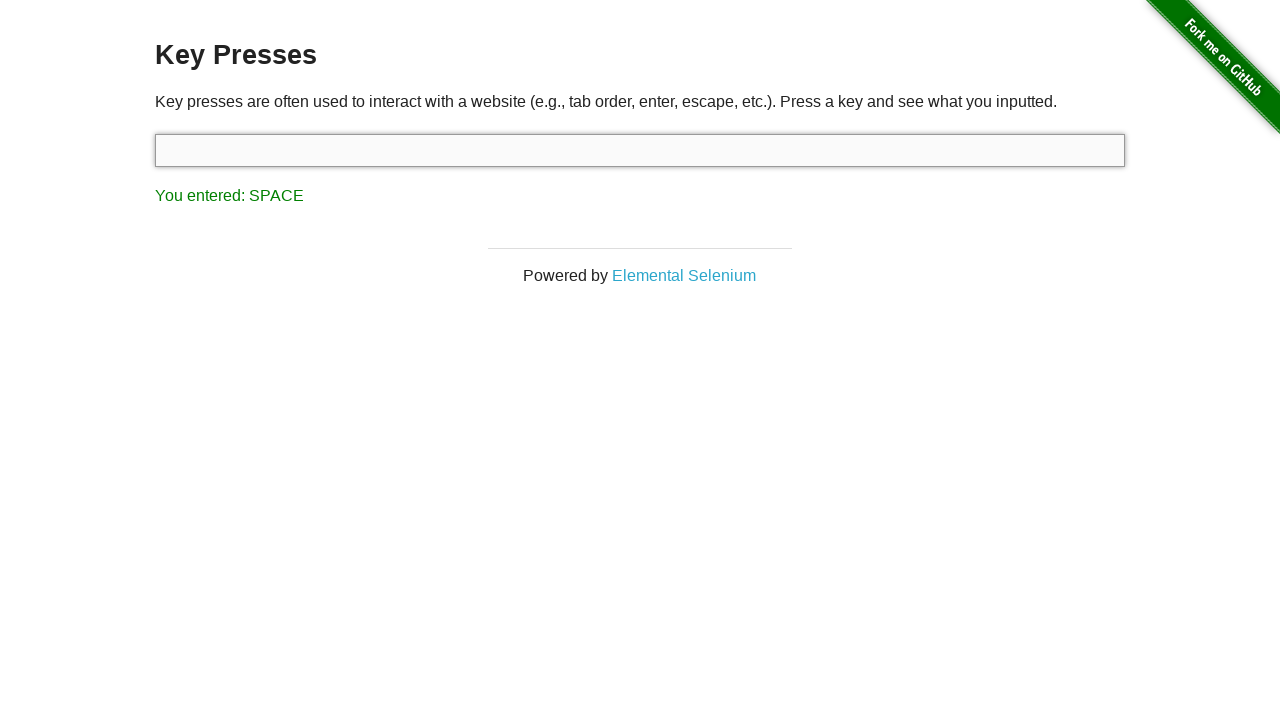

Verified result text shows 'You entered: SPACE'
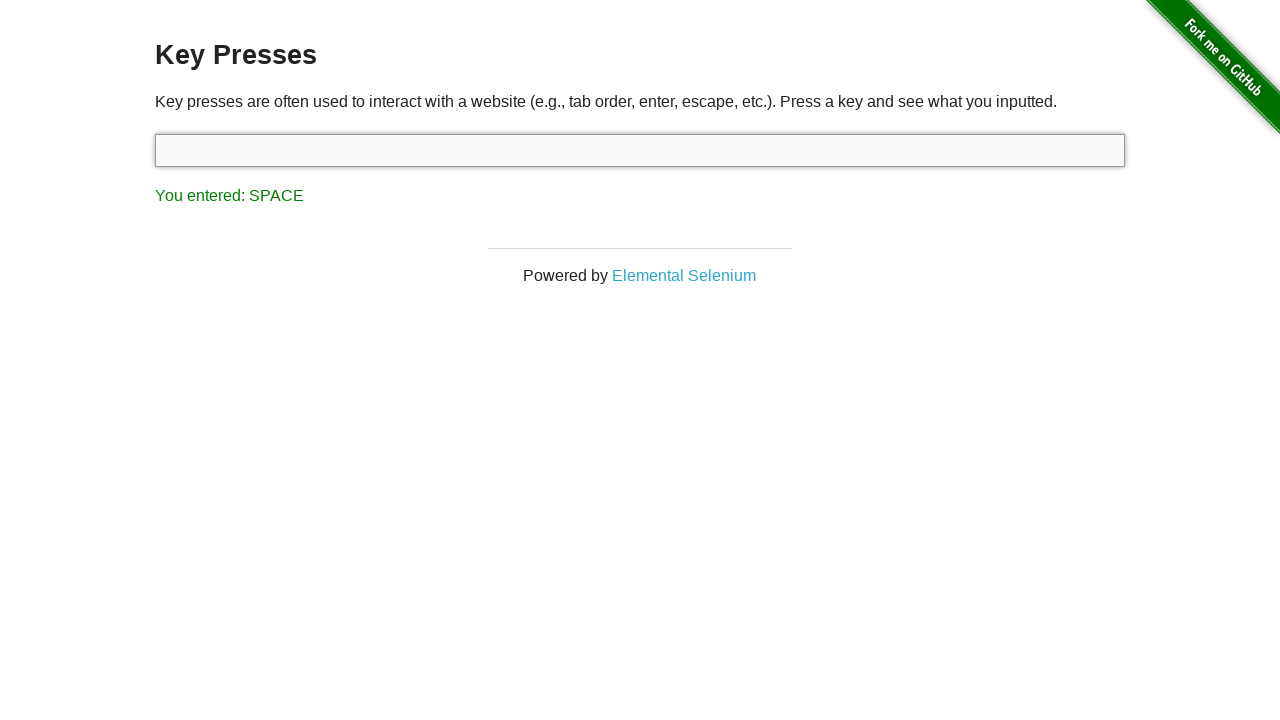

Pressed ArrowLeft key on focused element
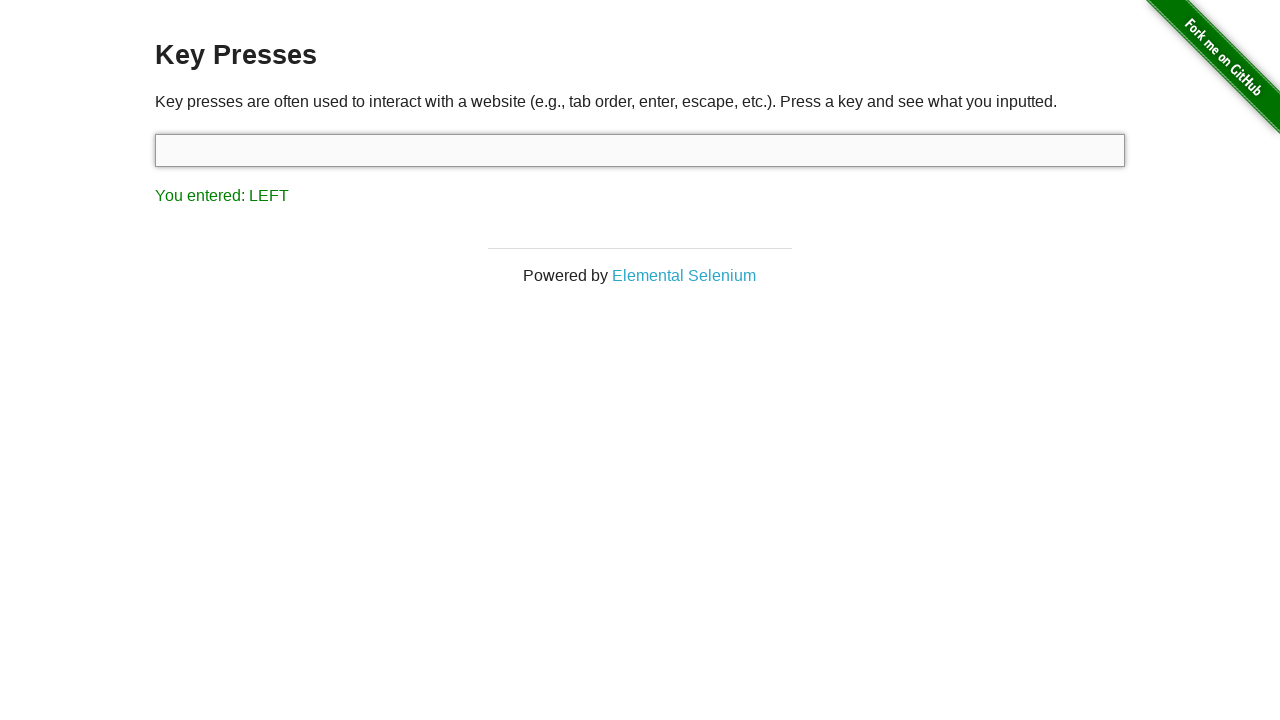

Retrieved result text content after left arrow press
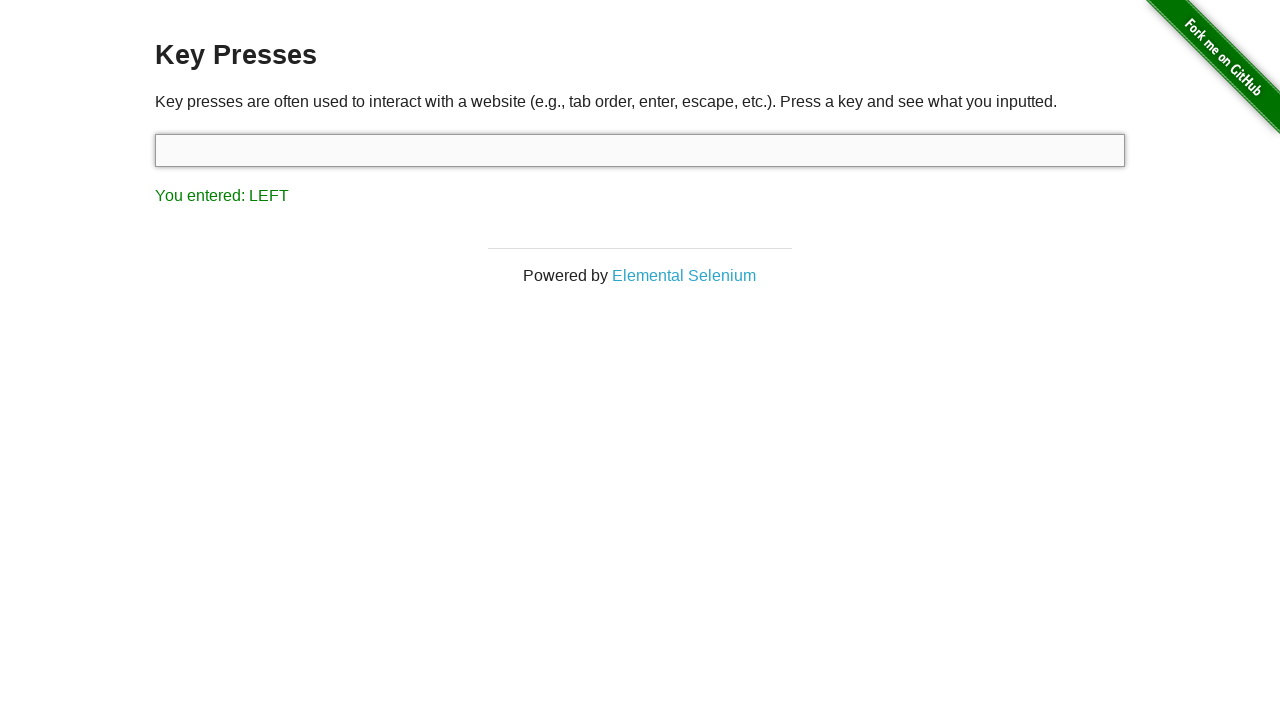

Verified result text shows 'You entered: LEFT'
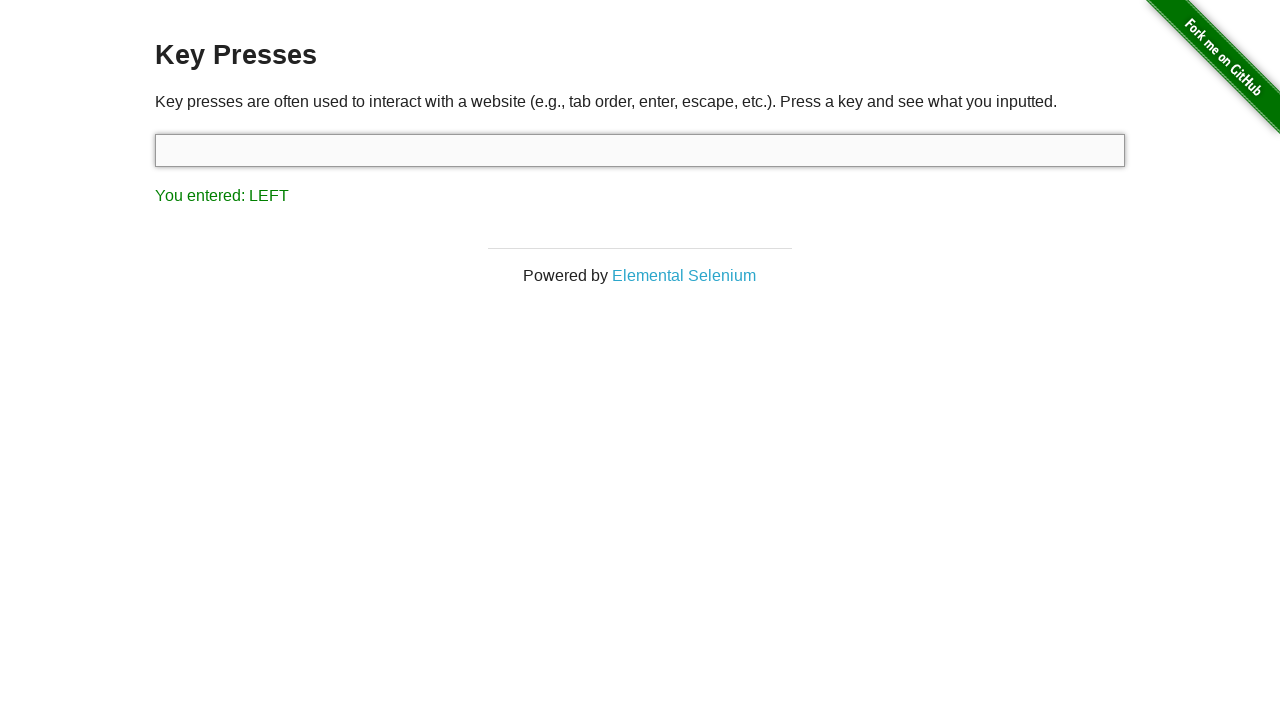

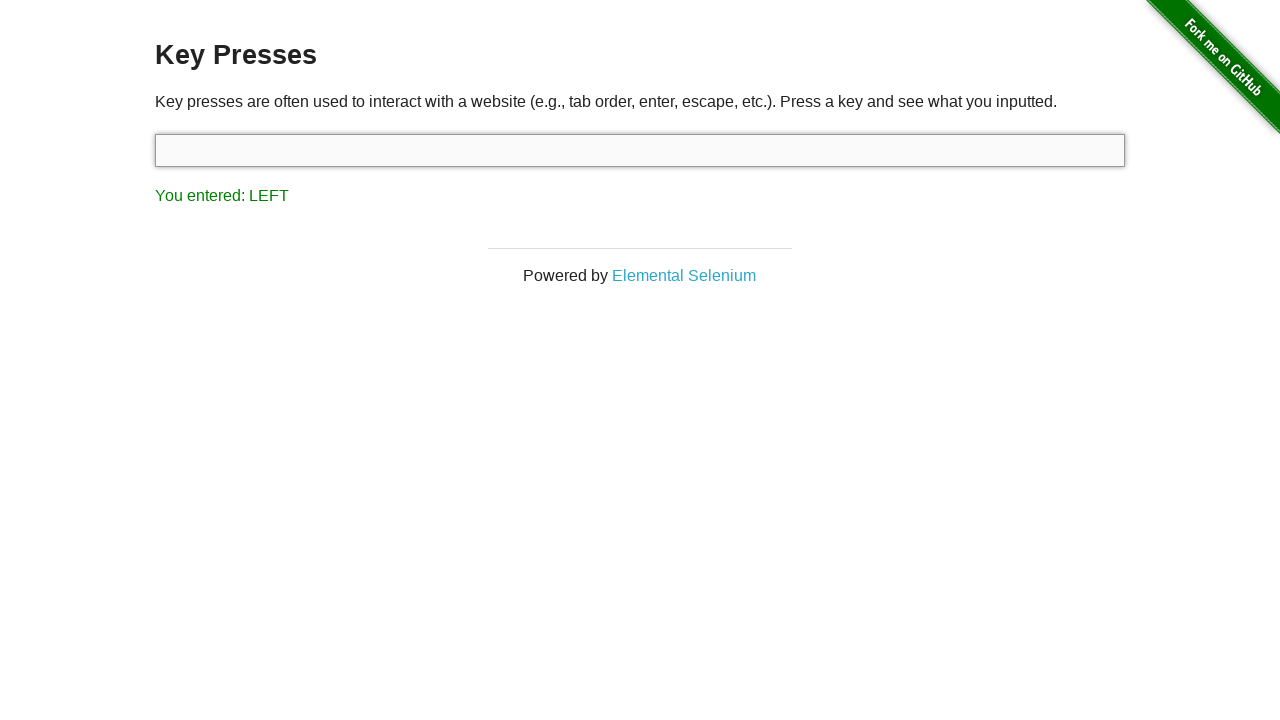